Tests radio button functionality by clicking on the 'Impressive' radio button on a demo QA page

Starting URL: https://demoqa.com/radio-button

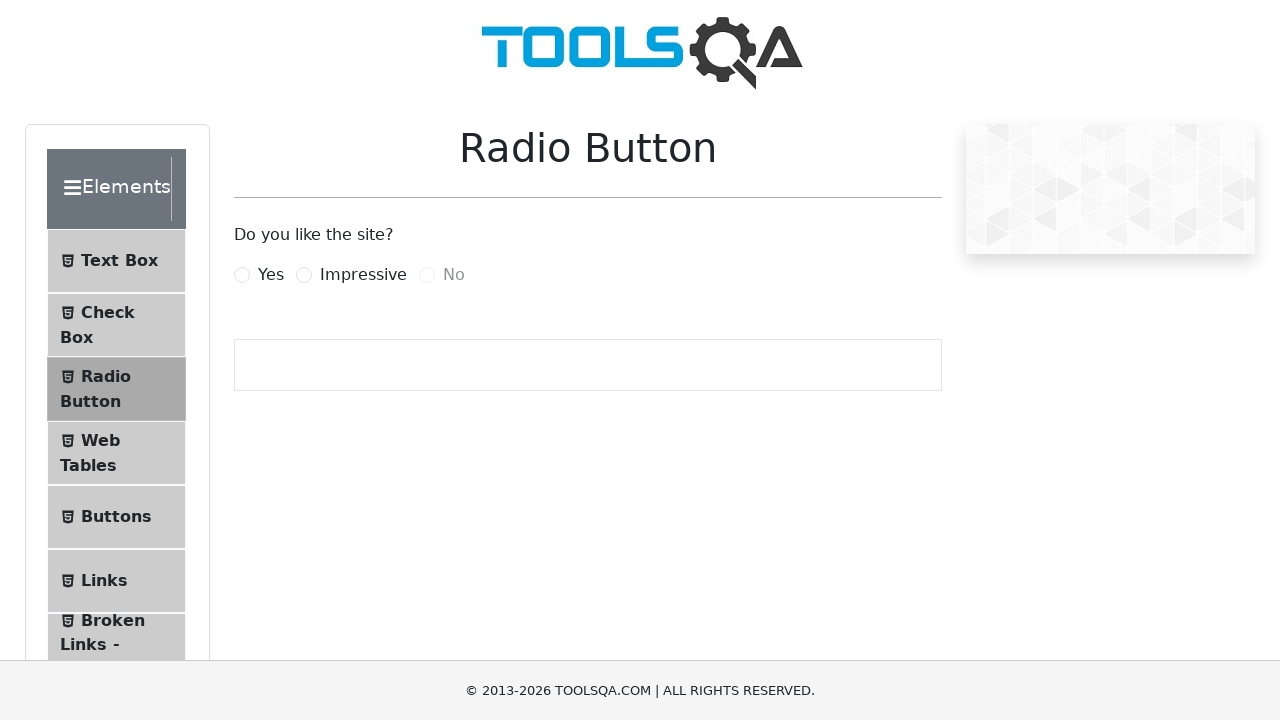

Clicked on the 'Impressive' radio button label at (363, 275) on label[for='impressiveRadio']
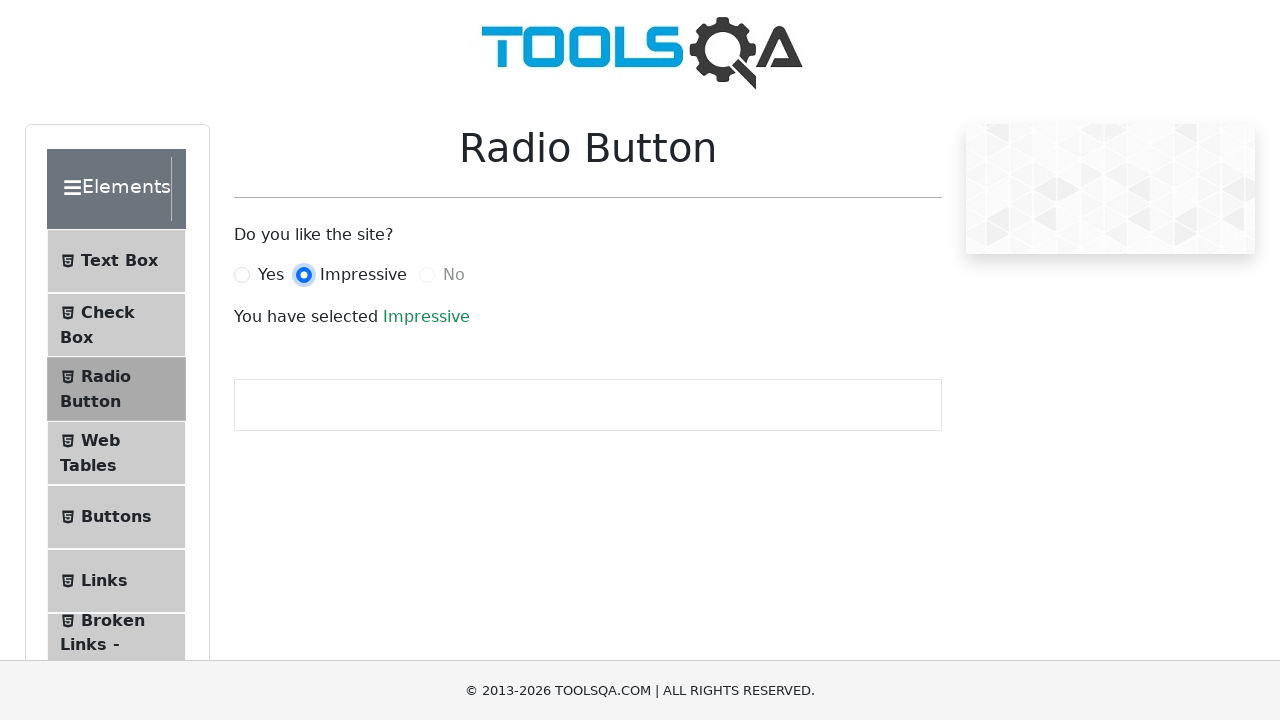

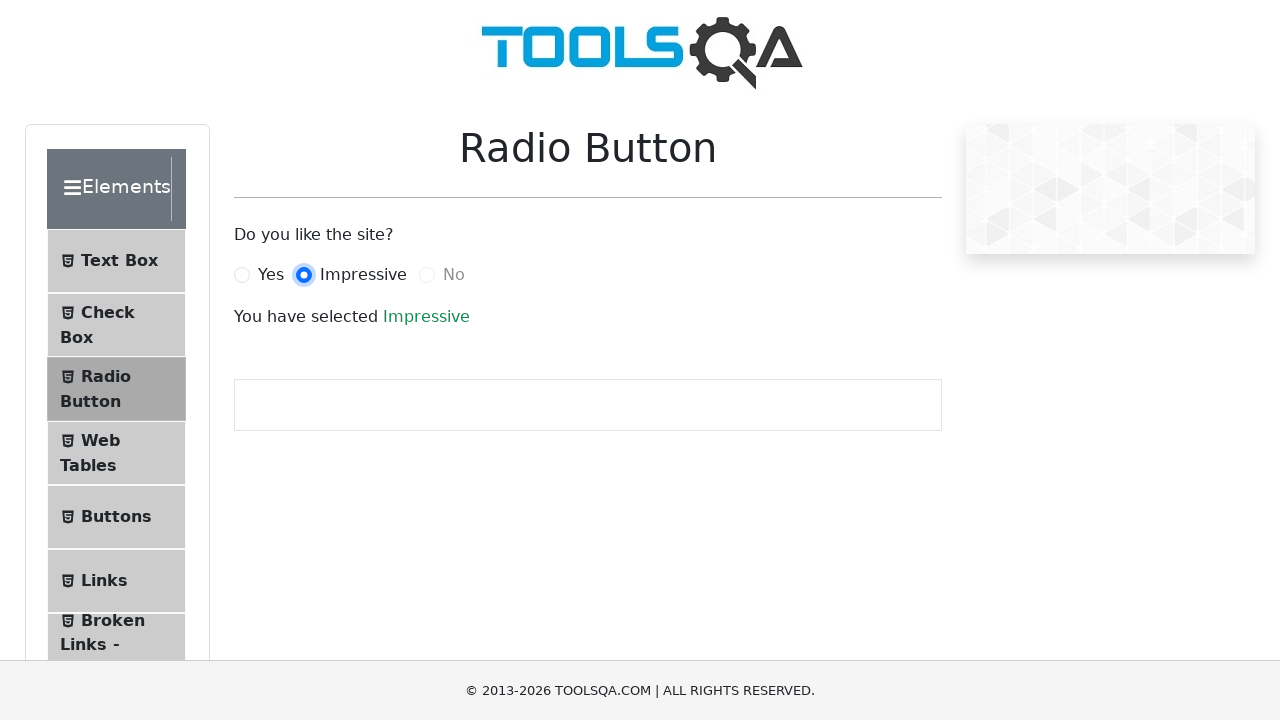